Tests window switching functionality by clicking a link that opens a new window and verifying the new window contains expected text

Starting URL: https://the-internet.herokuapp.com/windows

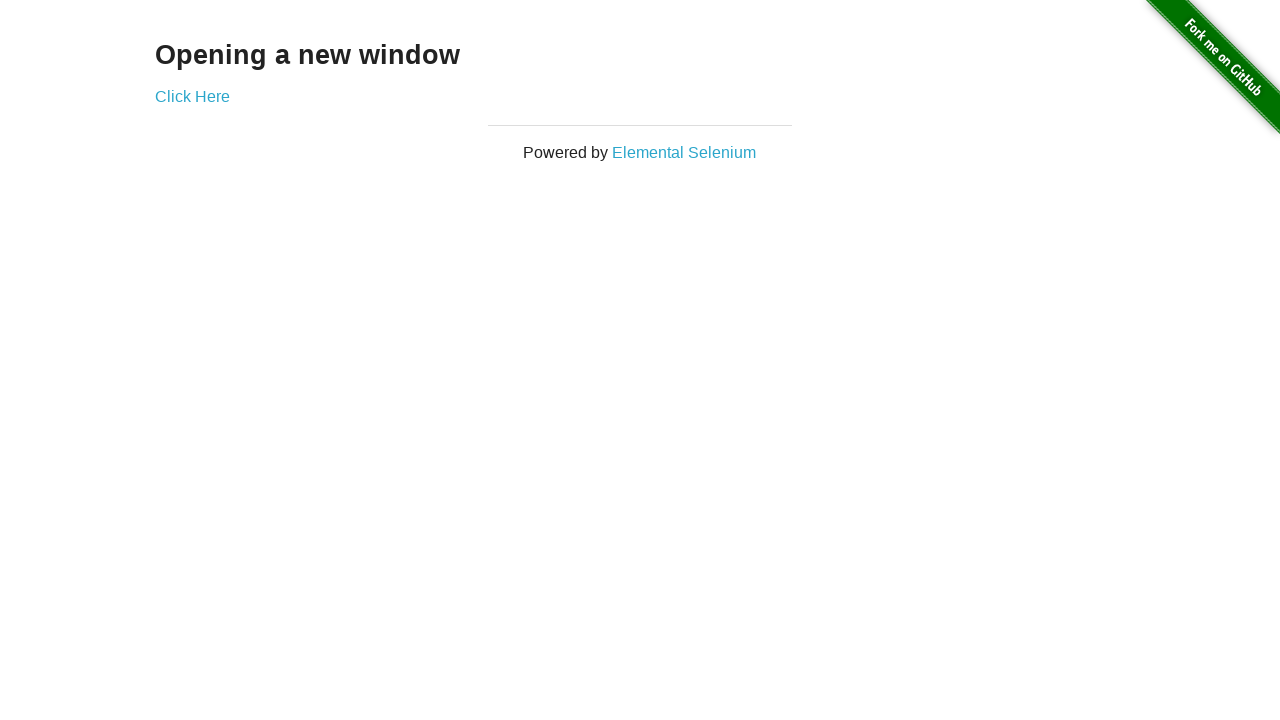

Clicked 'Click Here' link to open new window at (192, 96) on text=Click Here
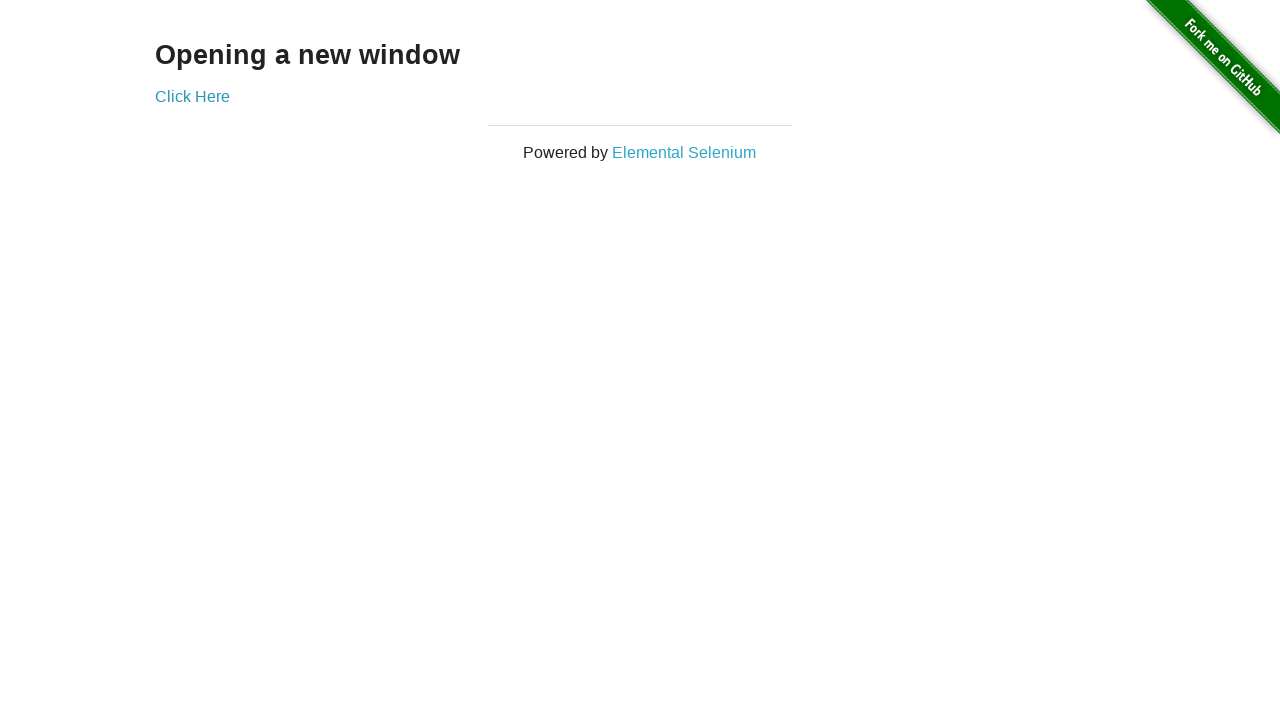

New window opened and captured
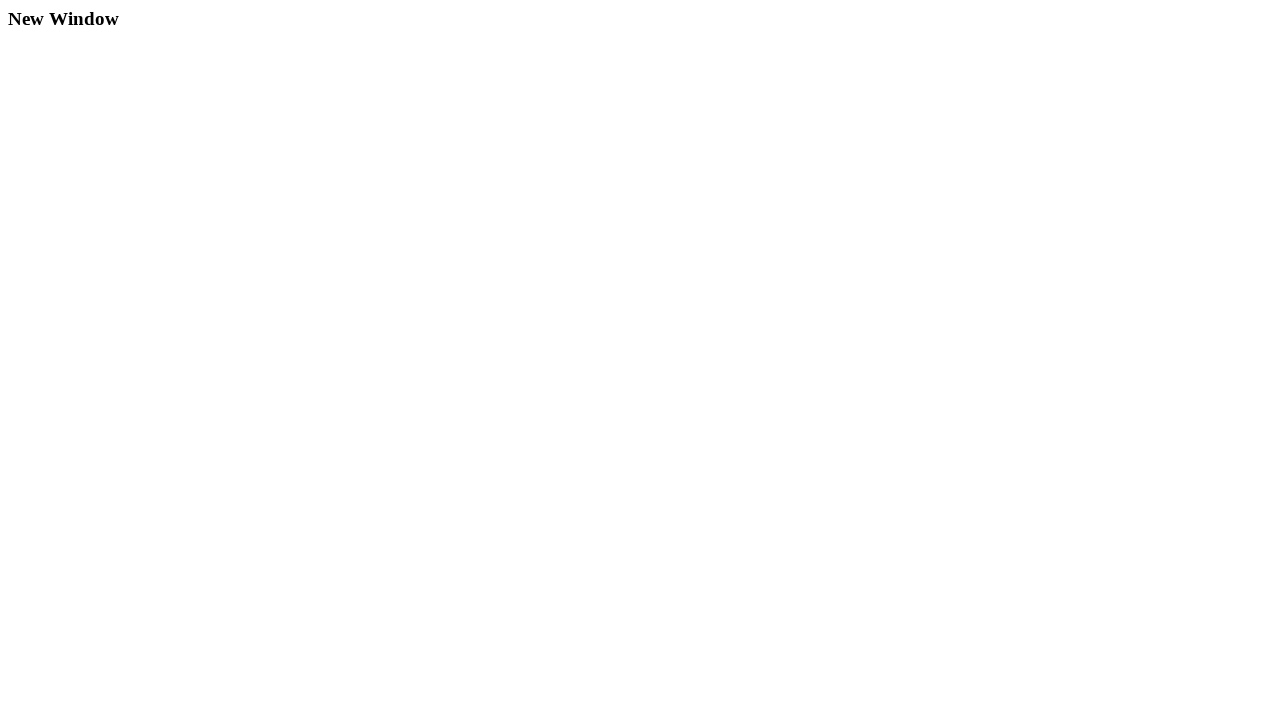

New window finished loading
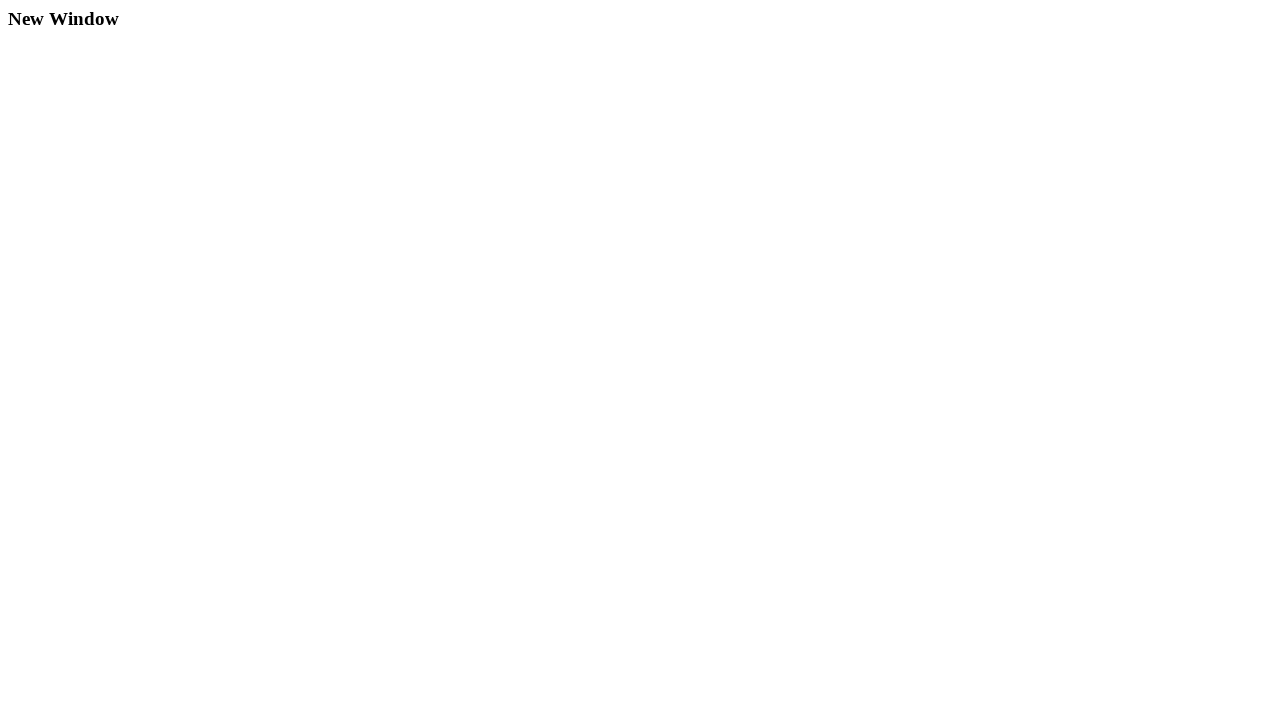

Verified 'New Window' text is present in new window content
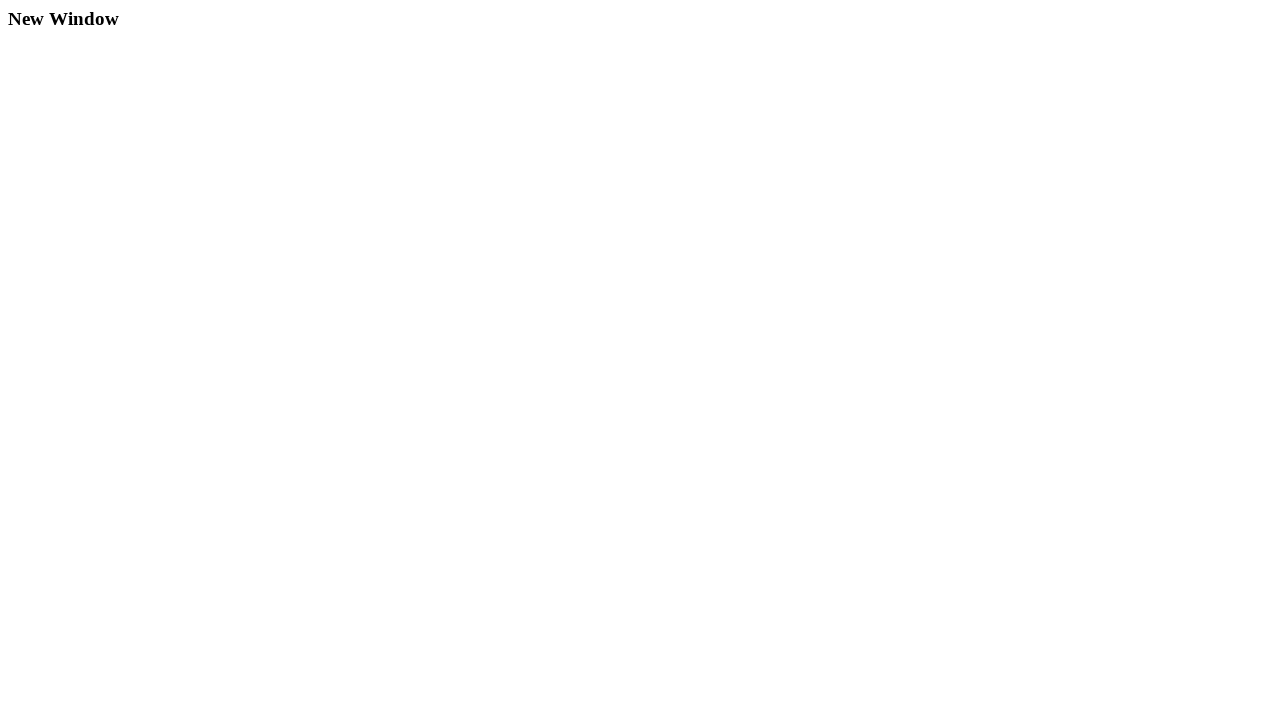

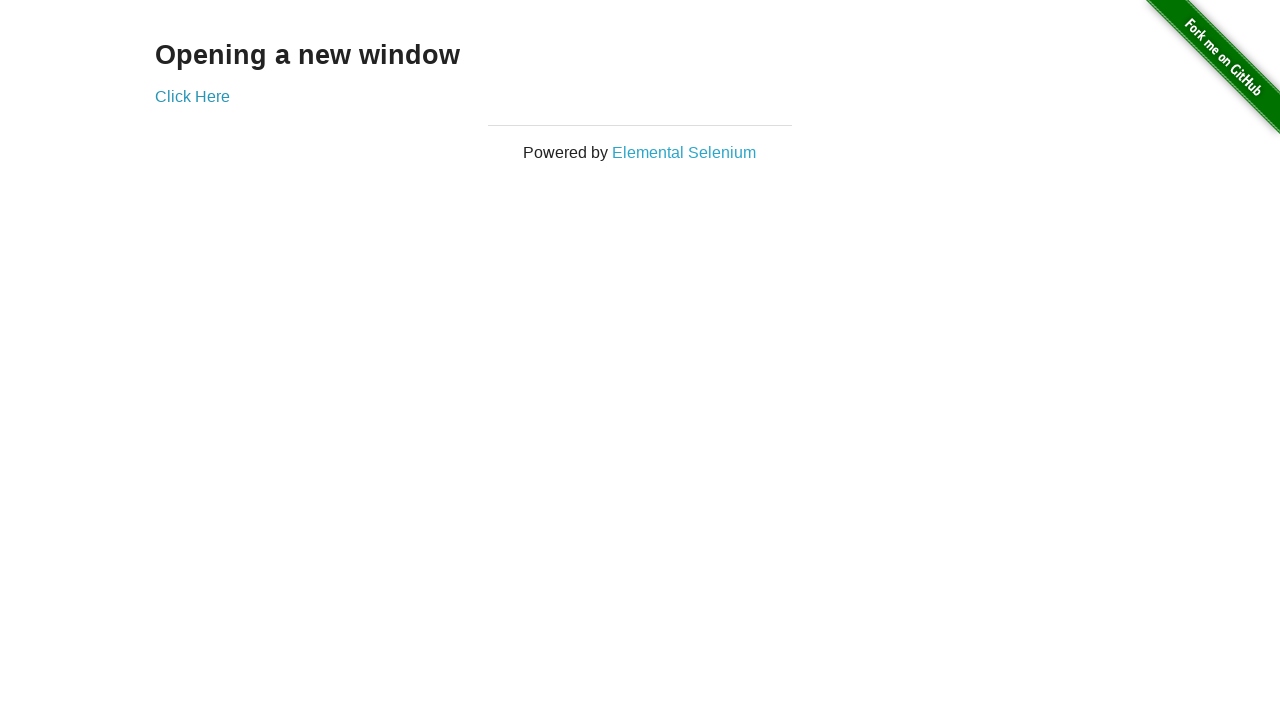